Verifies that the tooltip text for a button element is displayed correctly

Starting URL: https://practice.expandtesting.com/tooltips

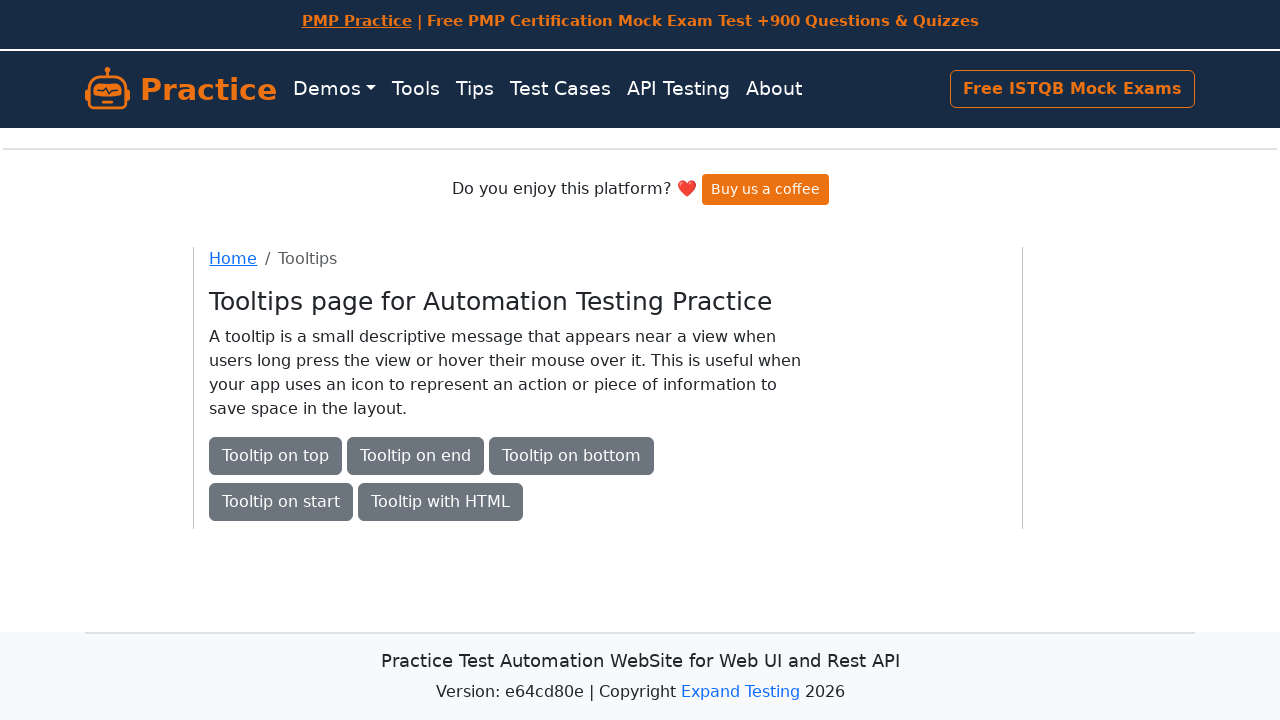

Navigated to tooltips practice page
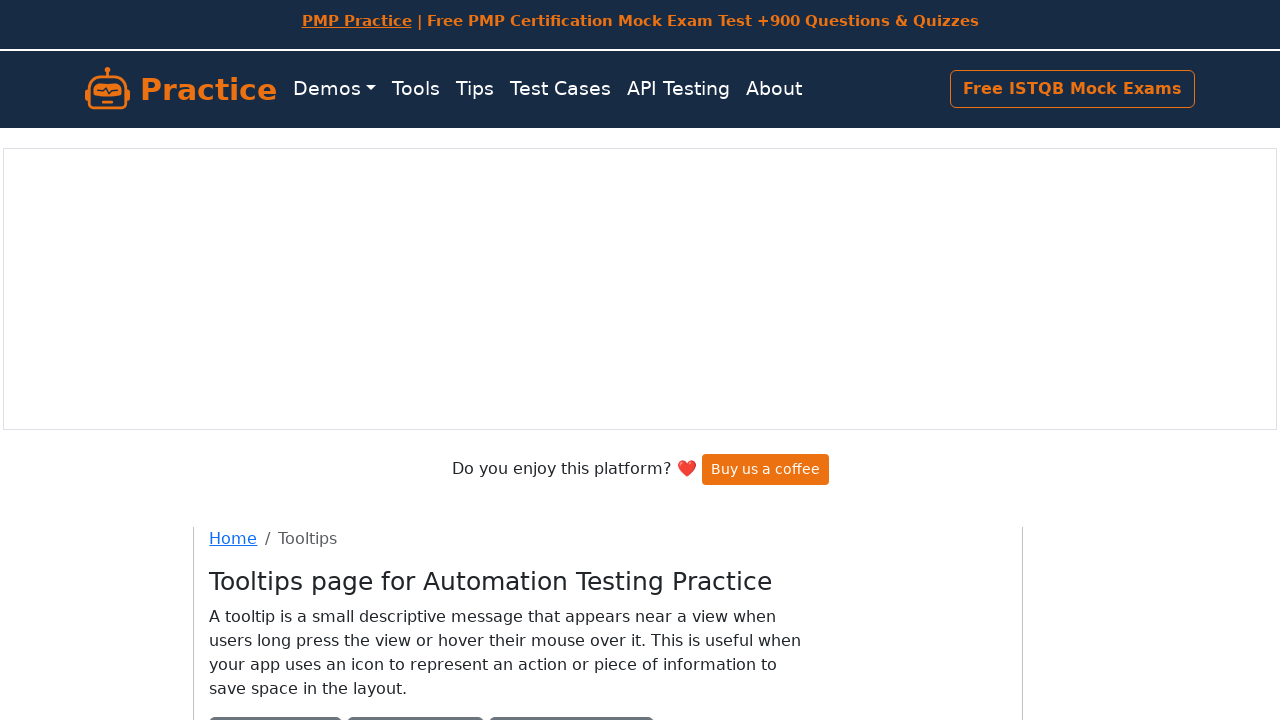

Located tooltip button element with id 'btn3'
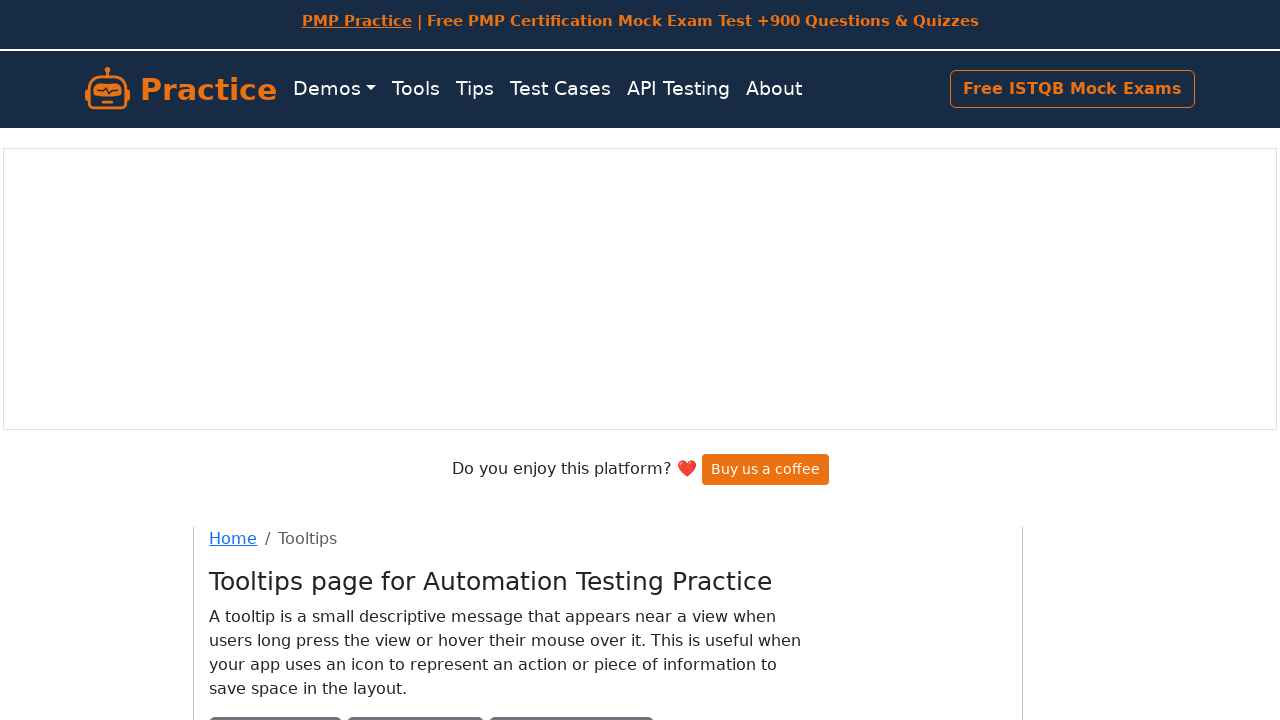

Retrieved tooltip text attribute: 'Tooltip on bottom'
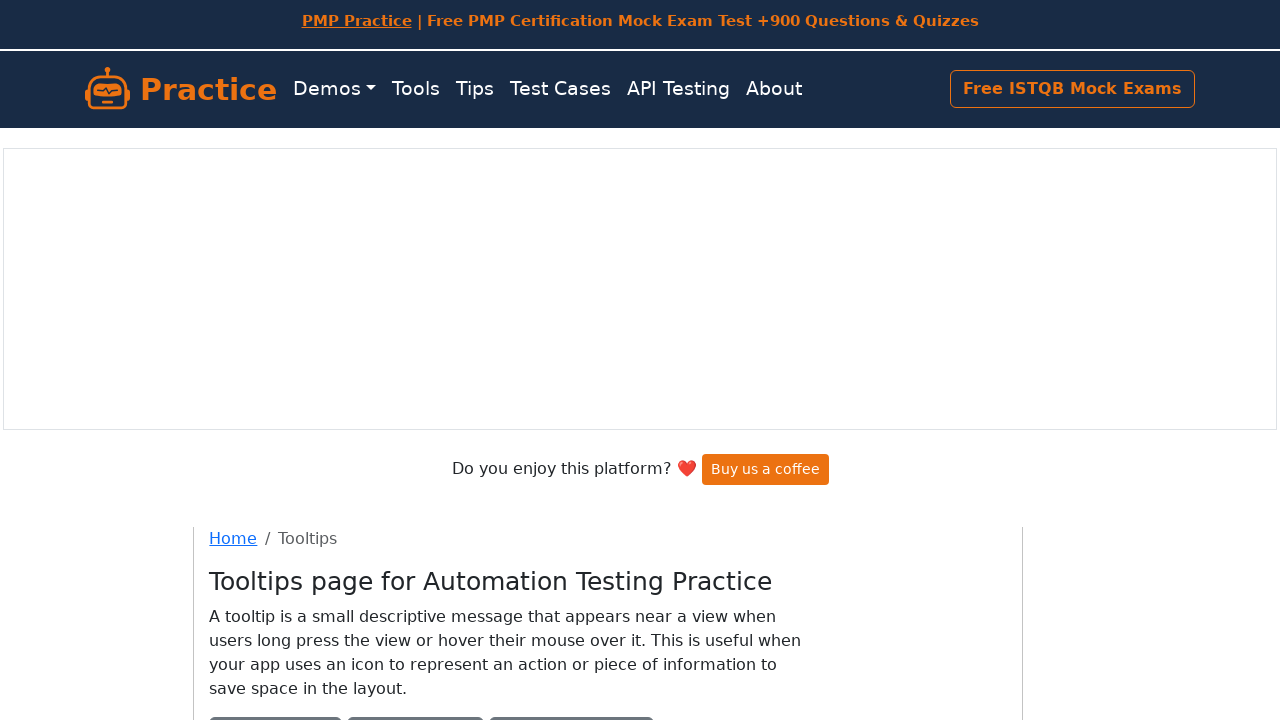

Verified tooltip text matches expected value 'Tooltip on bottom'
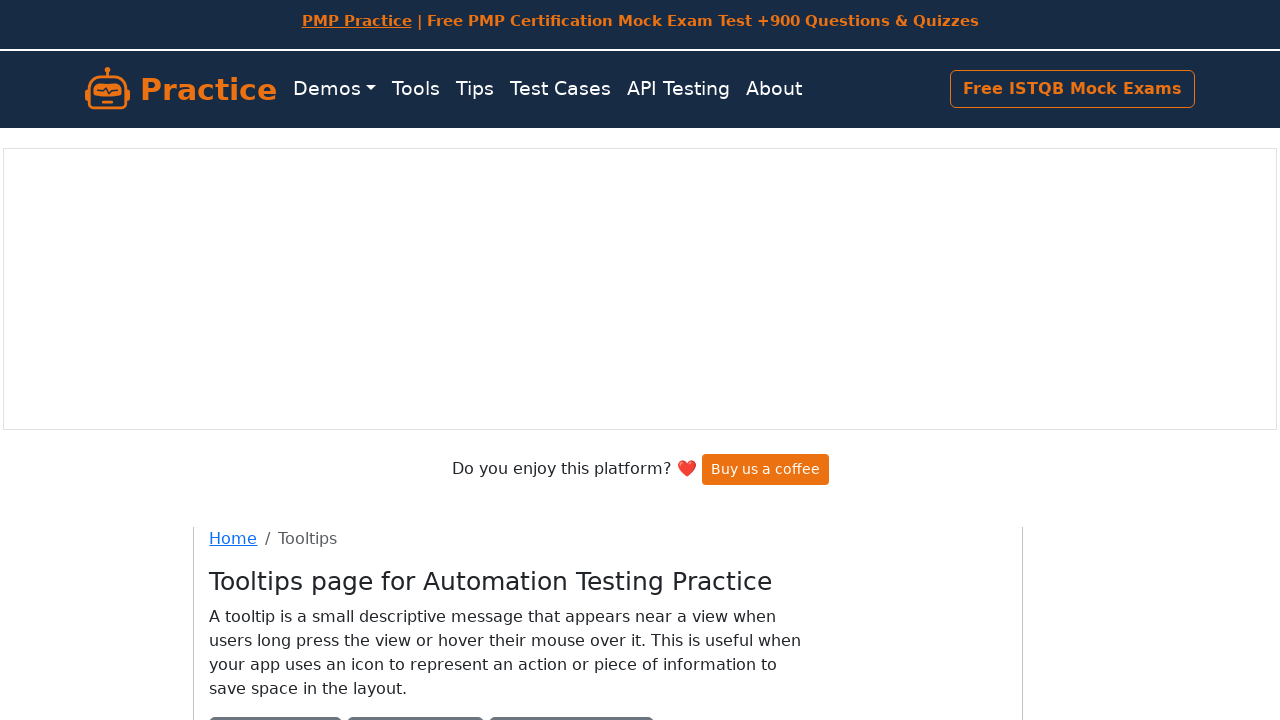

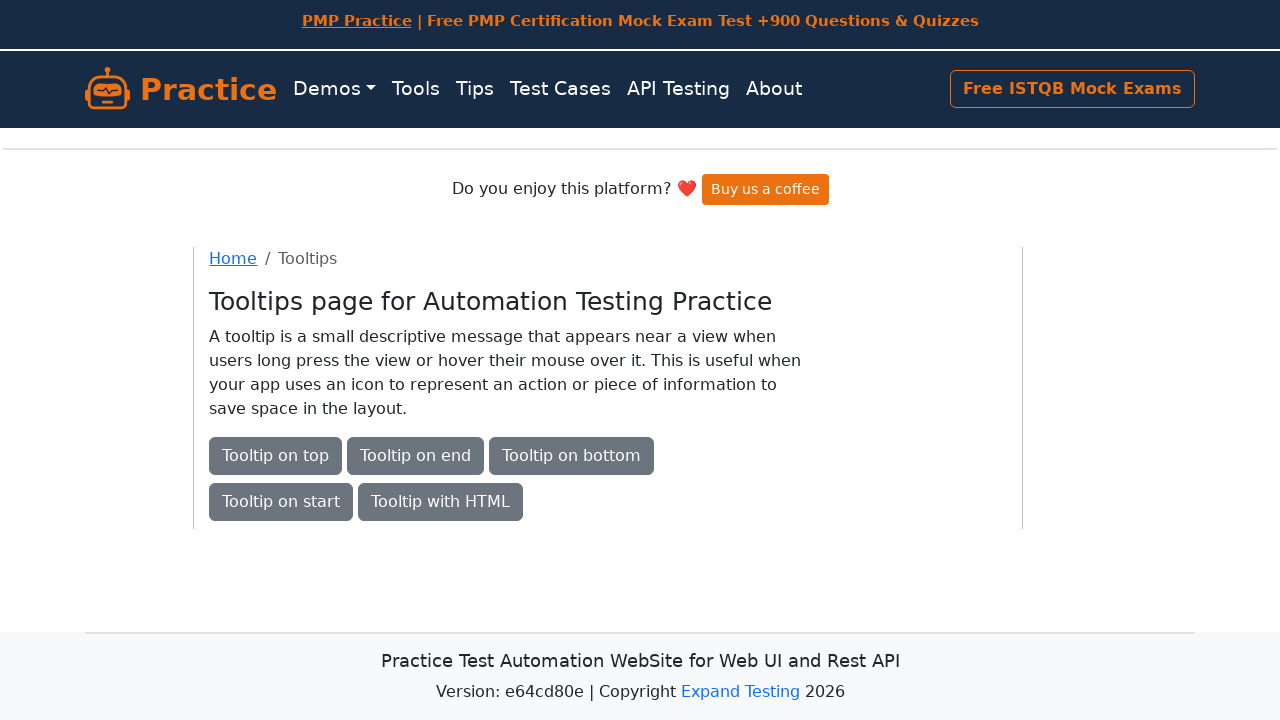